Tests nested frame navigation by clicking on Nested Frames link and switching between different frames (left, middle, and bottom) to access their content

Starting URL: https://the-internet.herokuapp.com/frames

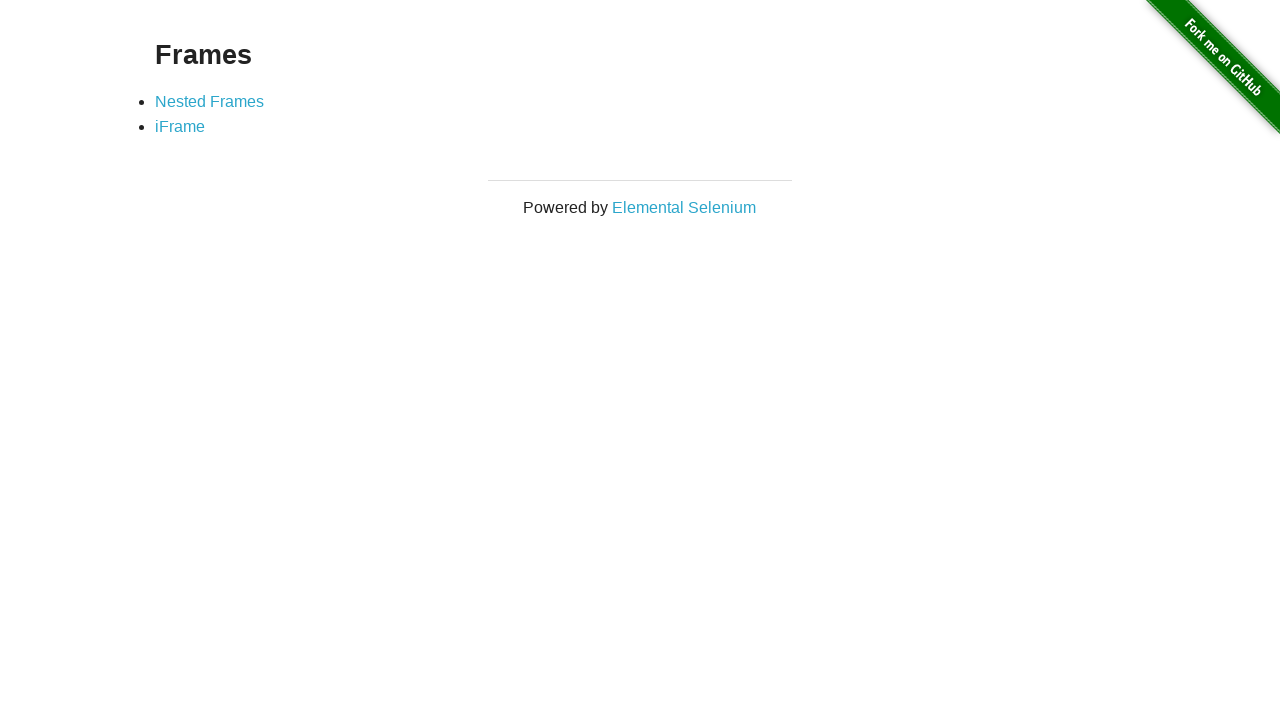

Clicked on Nested Frames link at (210, 101) on text=Nested Frames
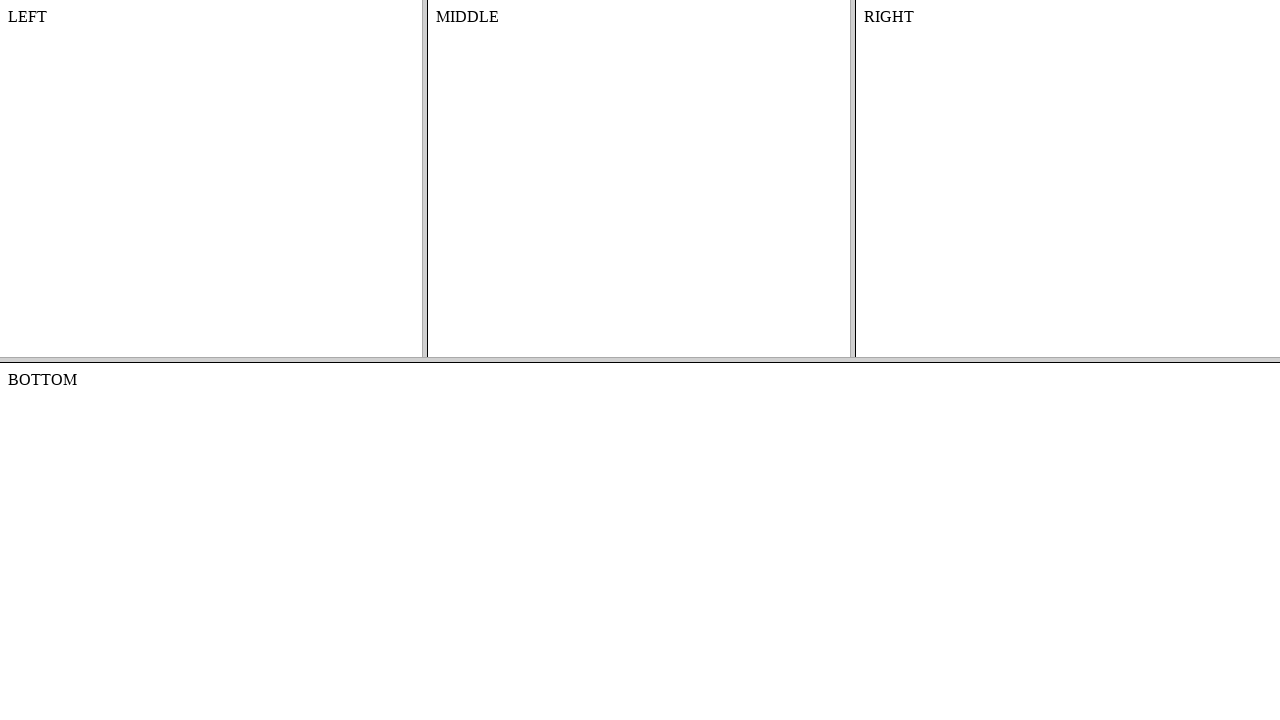

Located top parent frame
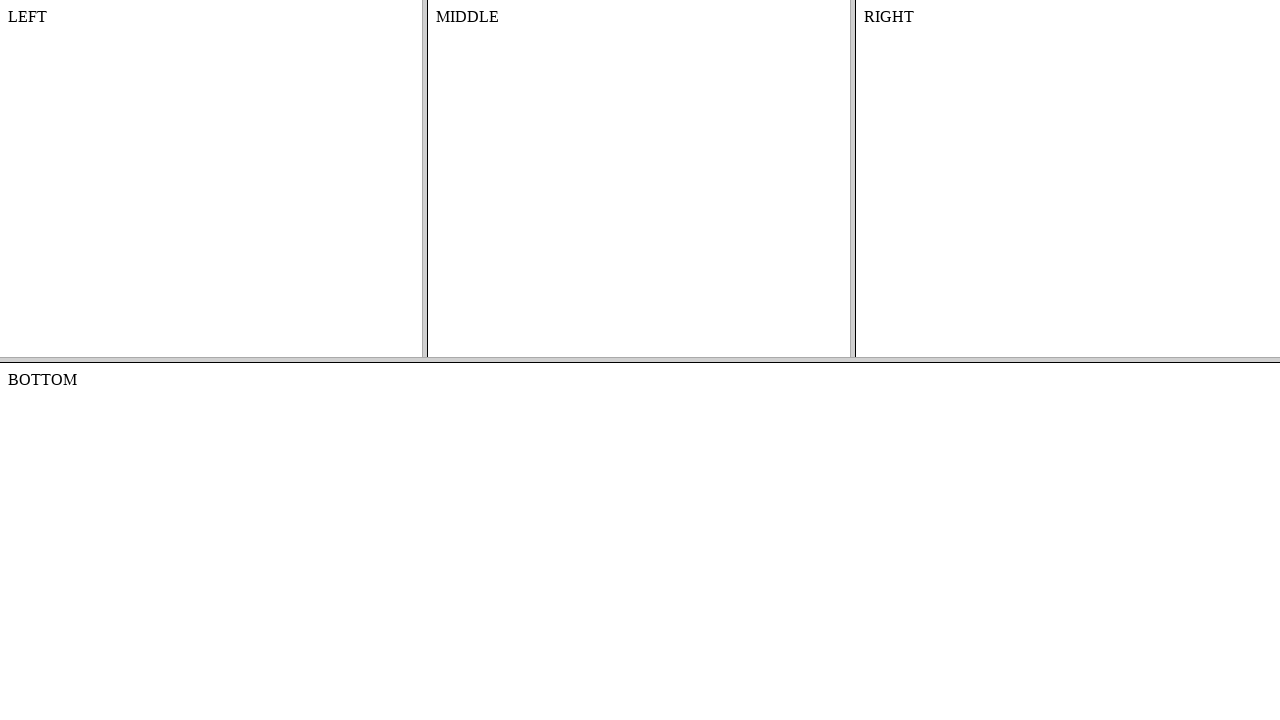

Located left nested frame within top frame
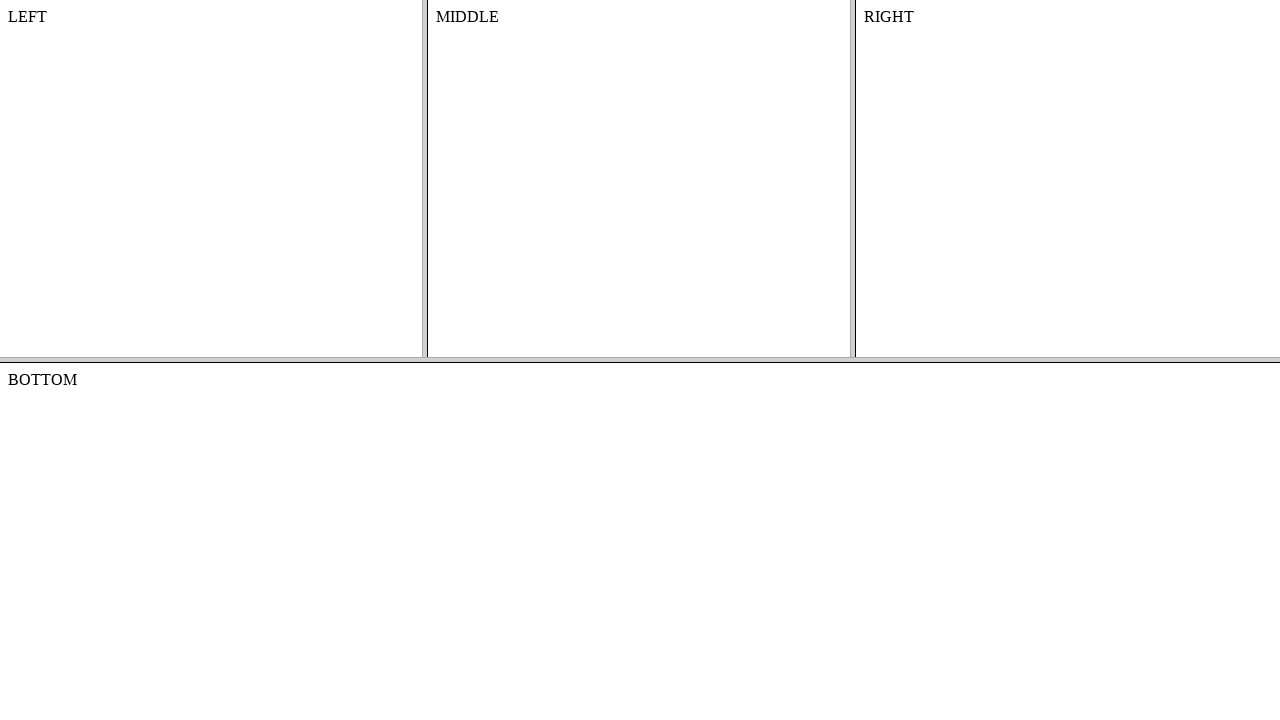

Retrieved text content from left frame: '
    LEFT
    

'
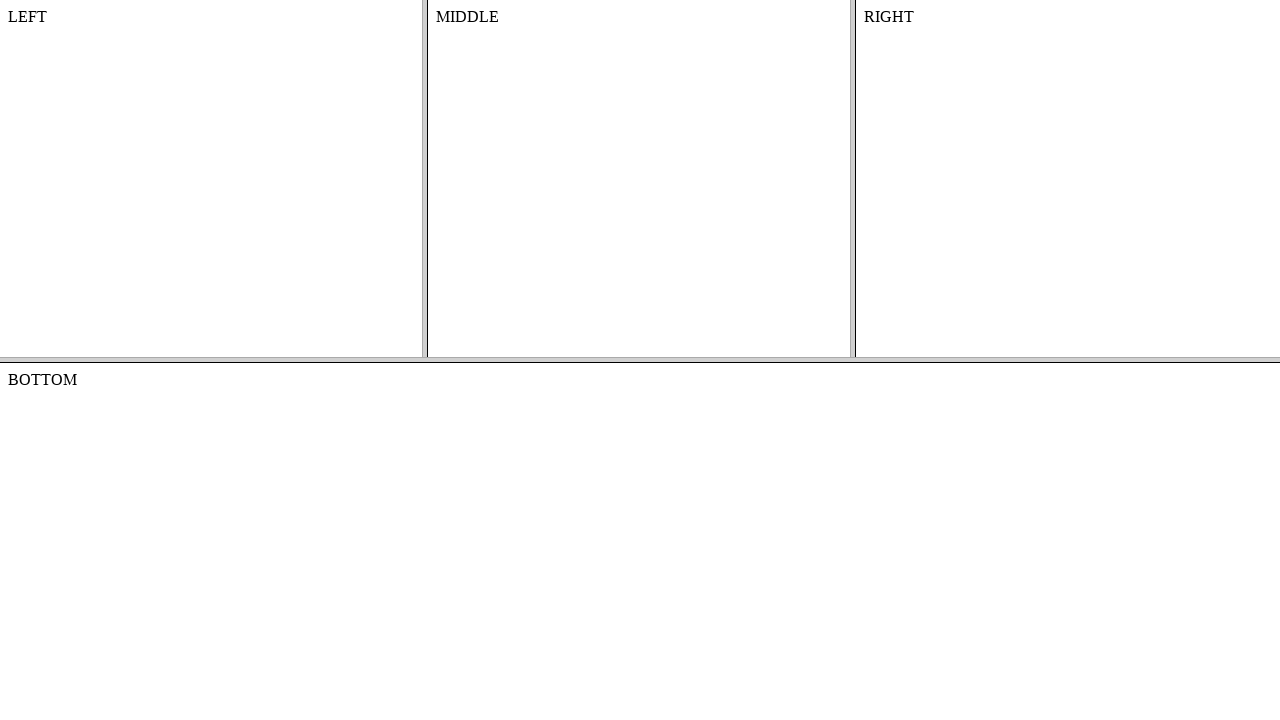

Located middle nested frame within top frame
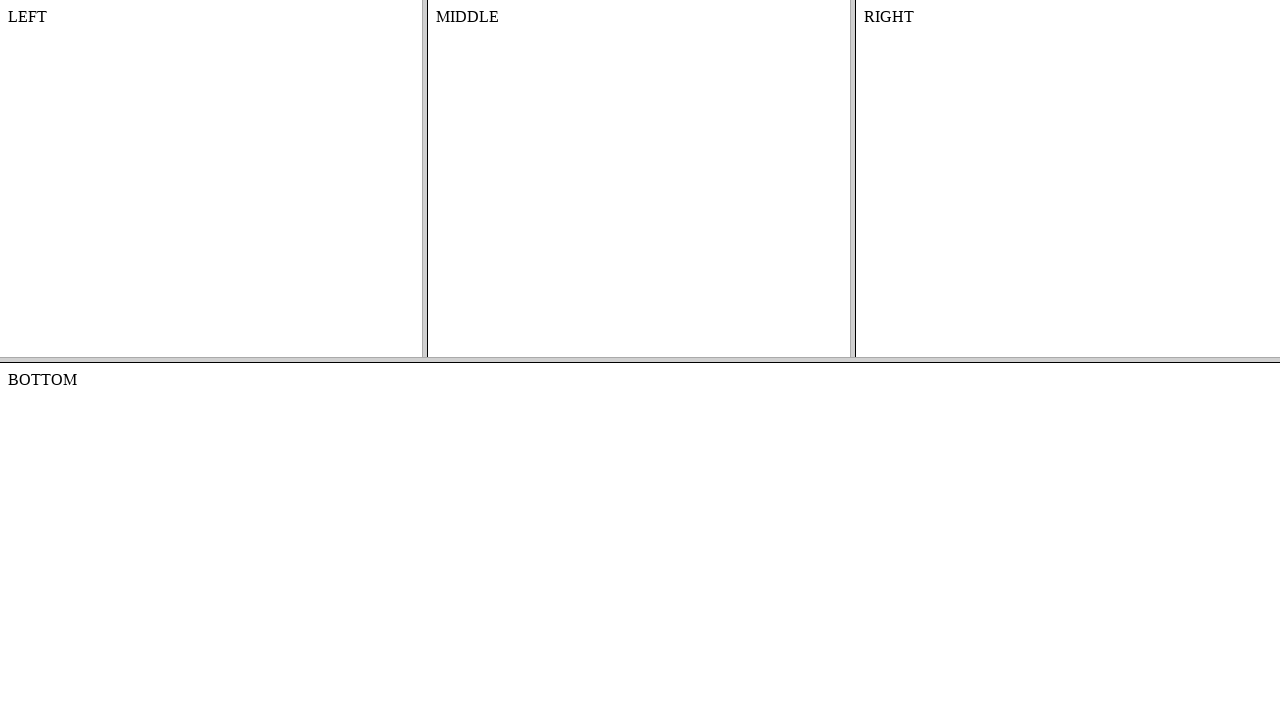

Retrieved text content from middle frame: 'MIDDLE'
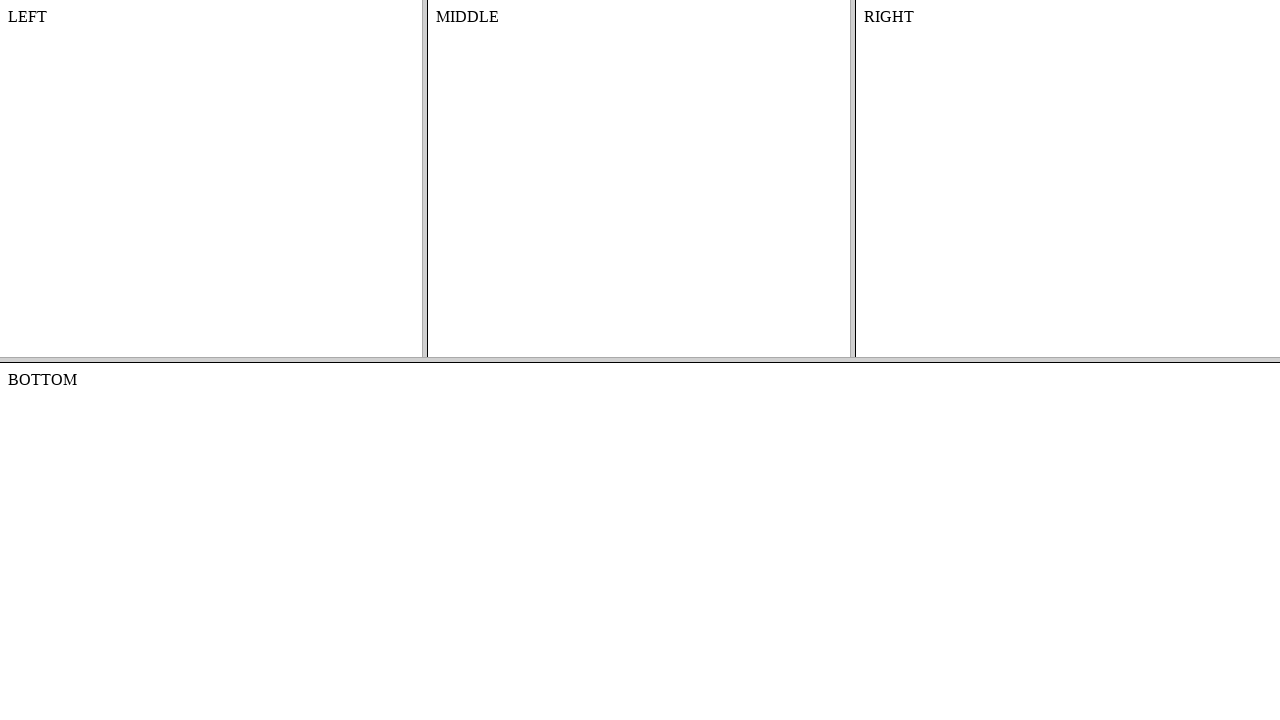

Located bottom frame (sibling of top frame)
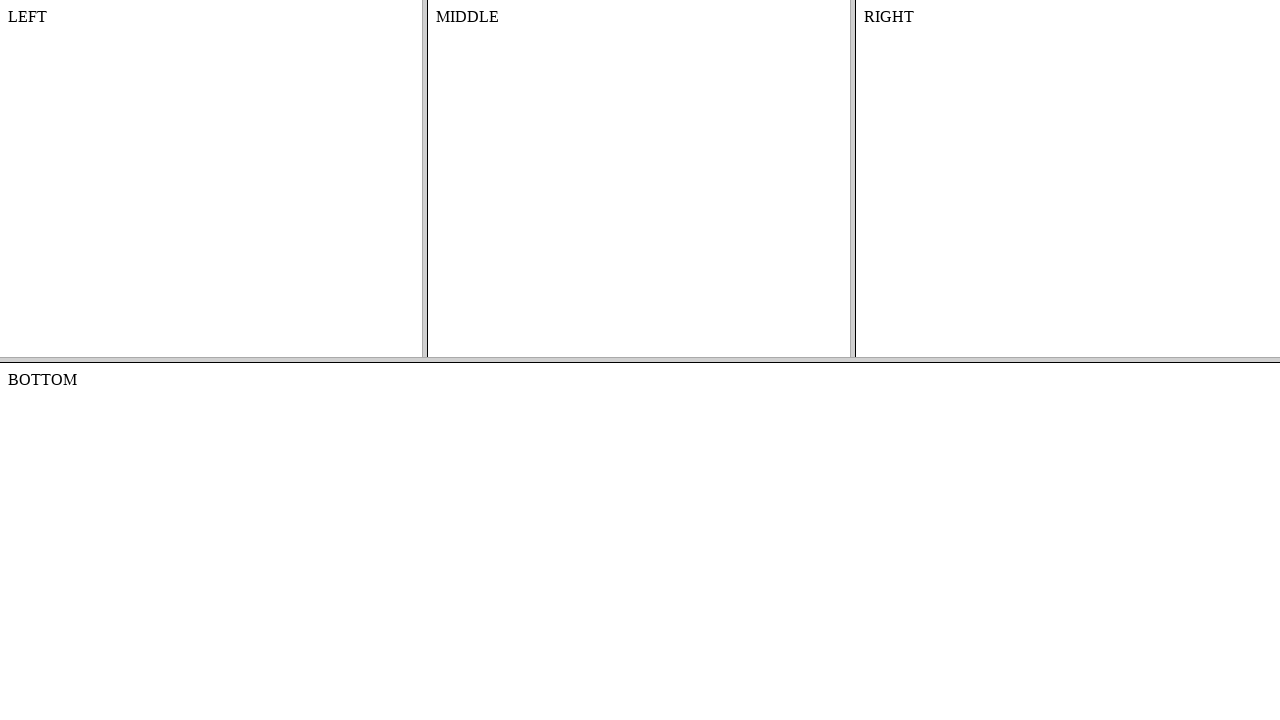

Retrieved text content from bottom frame: 'BOTTOM
'
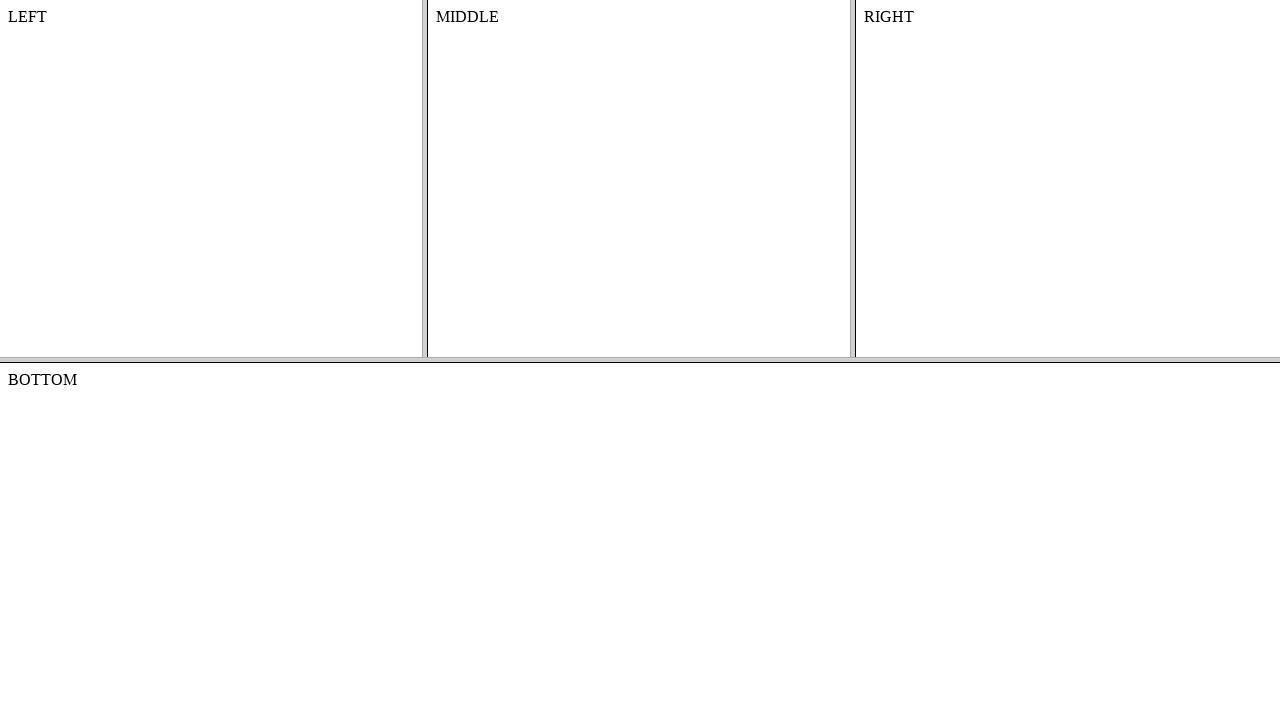

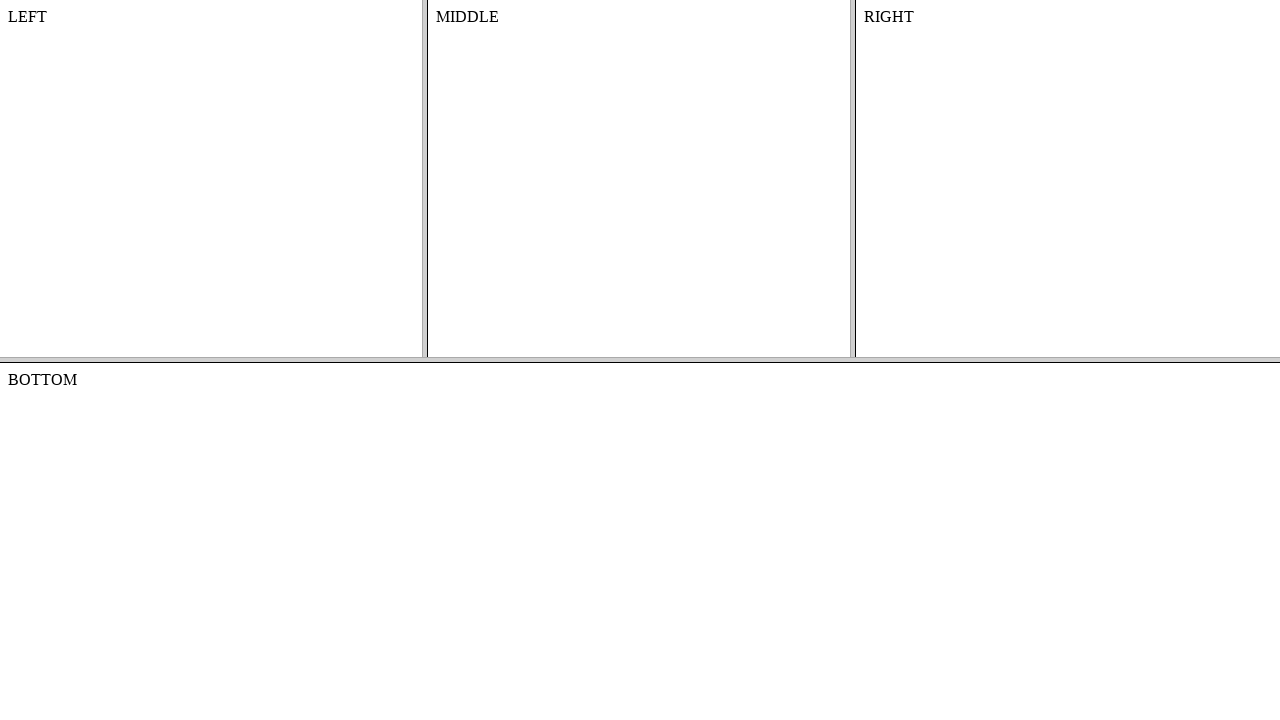